Tests AJAX functionality by clicking a button that triggers an AJAX request and waiting for the response text to appear on the page

Starting URL: http://uitestingplayground.com/ajax

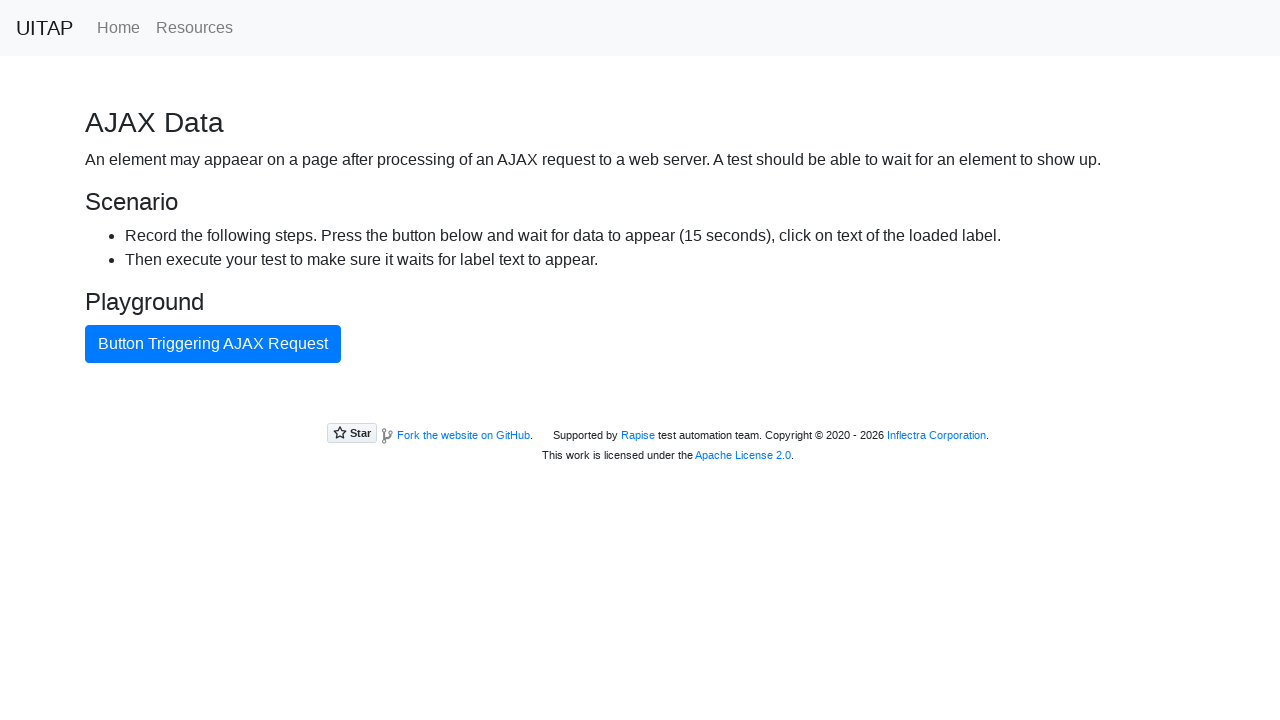

Clicked AJAX button to trigger request at (213, 344) on #ajaxButton
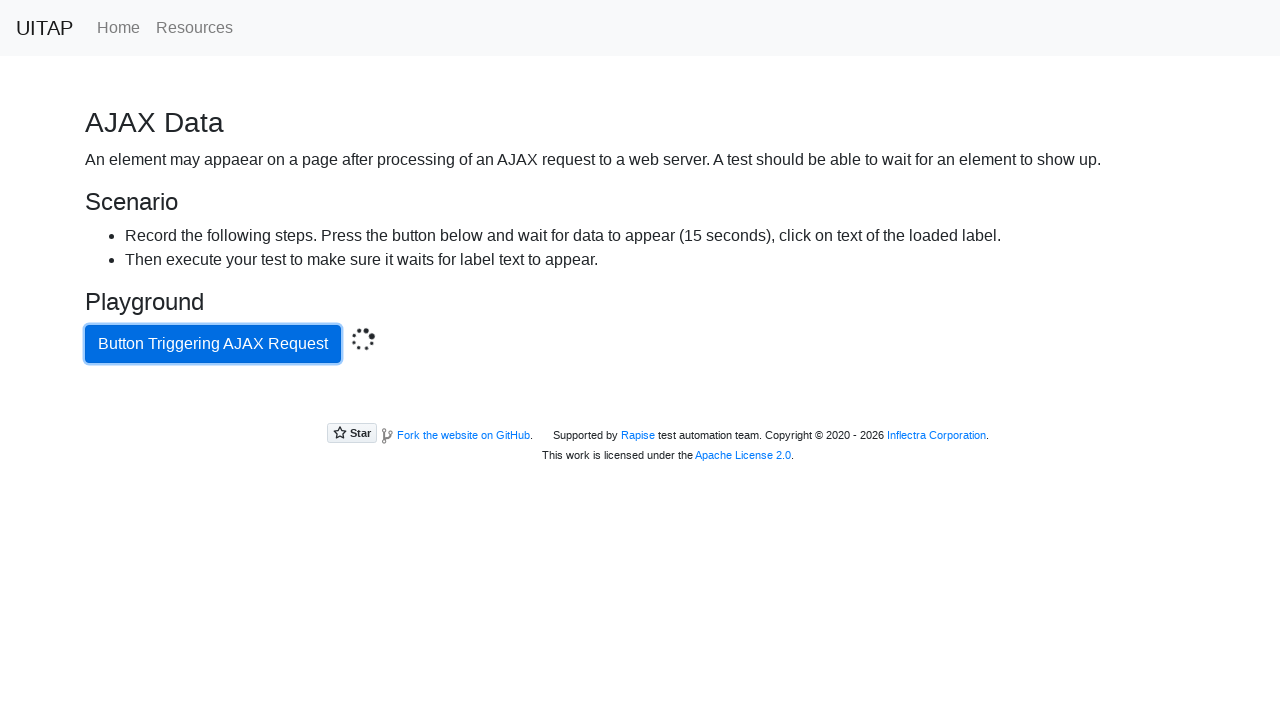

AJAX response text appeared on page
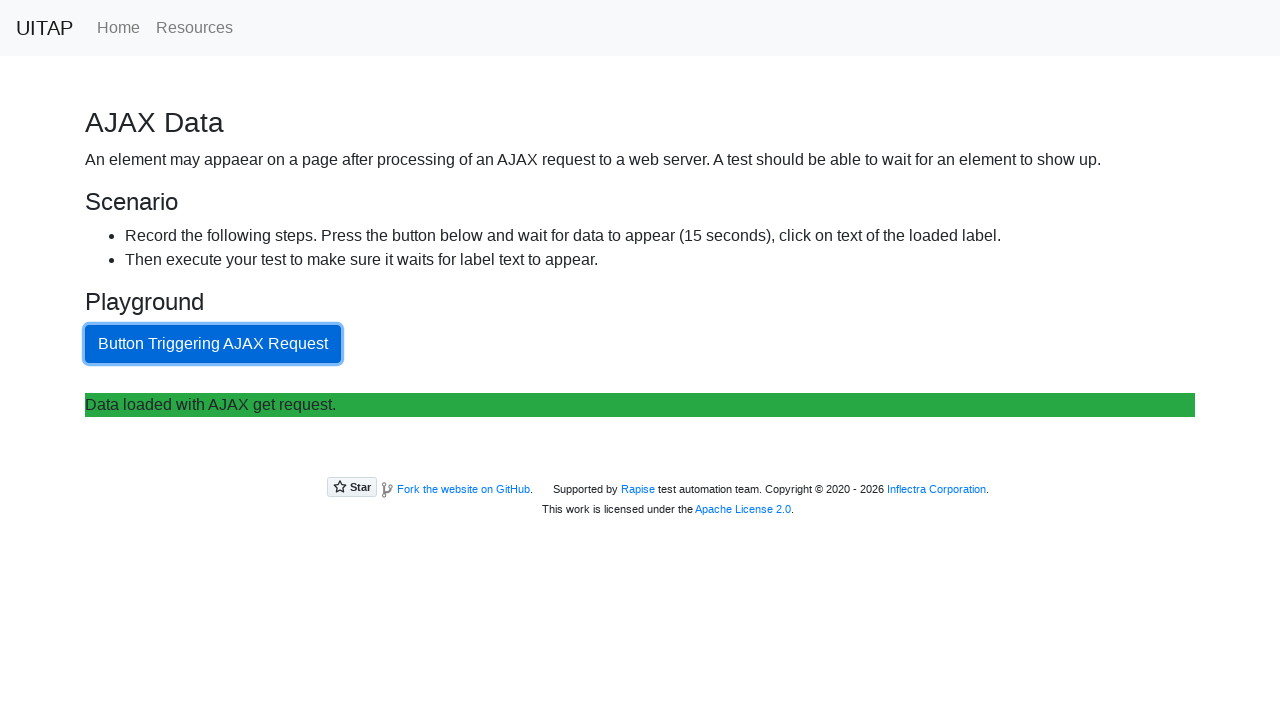

Located response text element
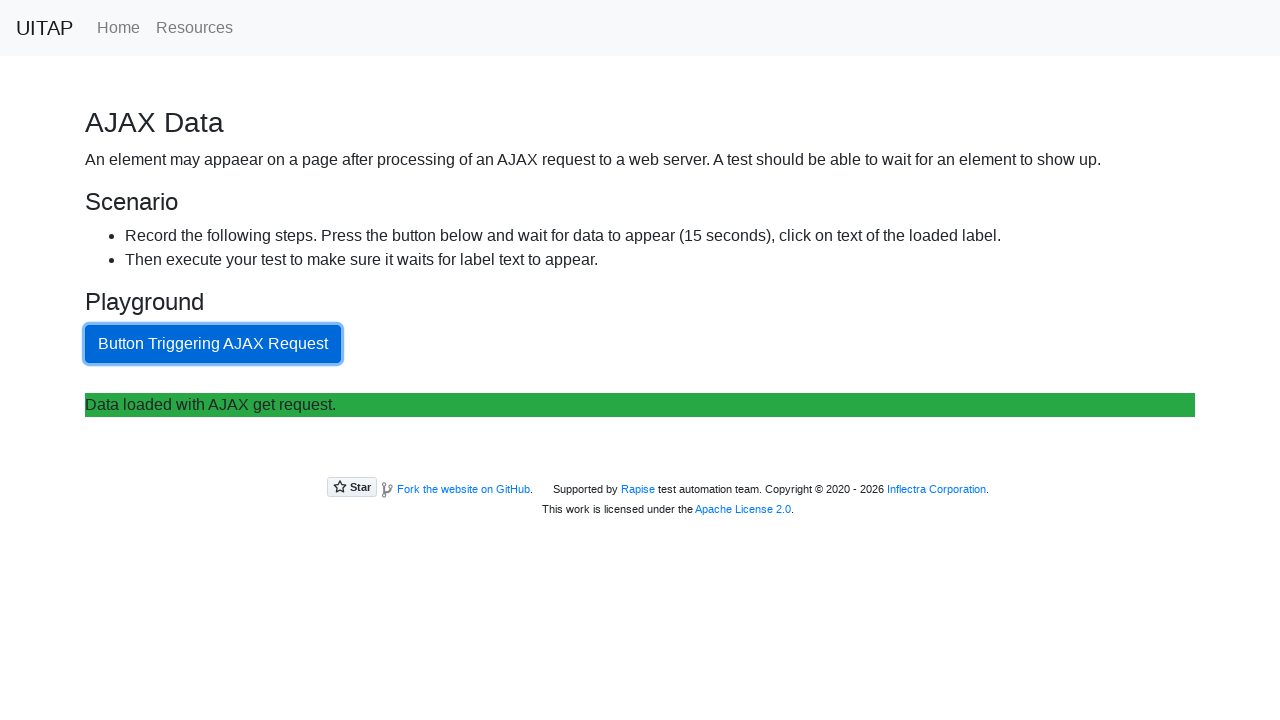

Retrieved text from response: Data loaded with AJAX get request.
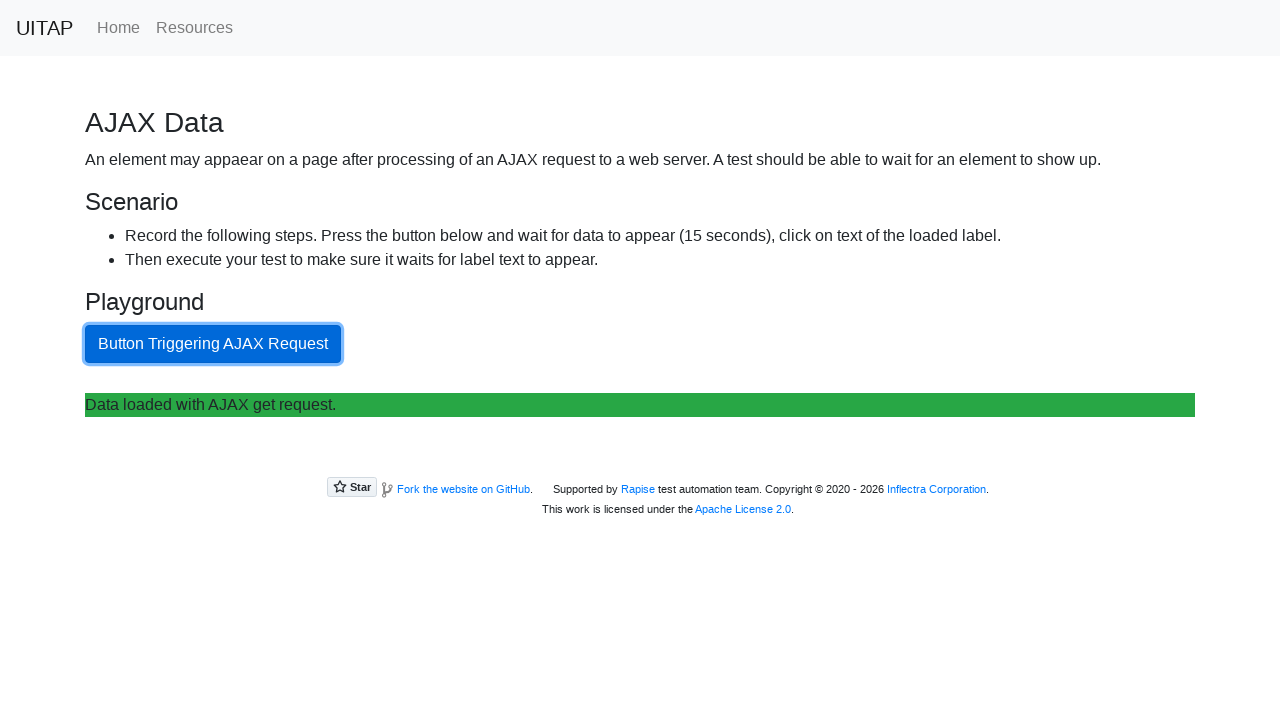

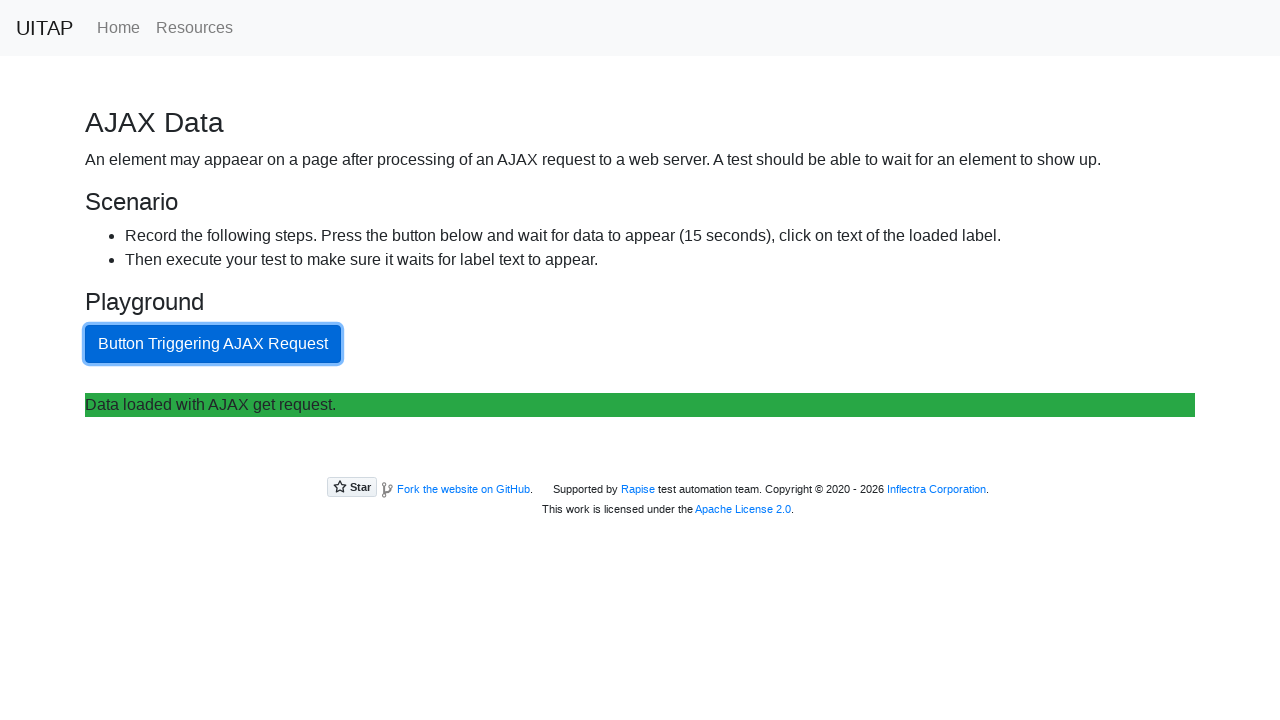